Tests prompt dialog flow by entering a year value and accepting all subsequent dialogs

Starting URL: https://antoniotrindade.com.br/treinoautomacao/elementsweb.html

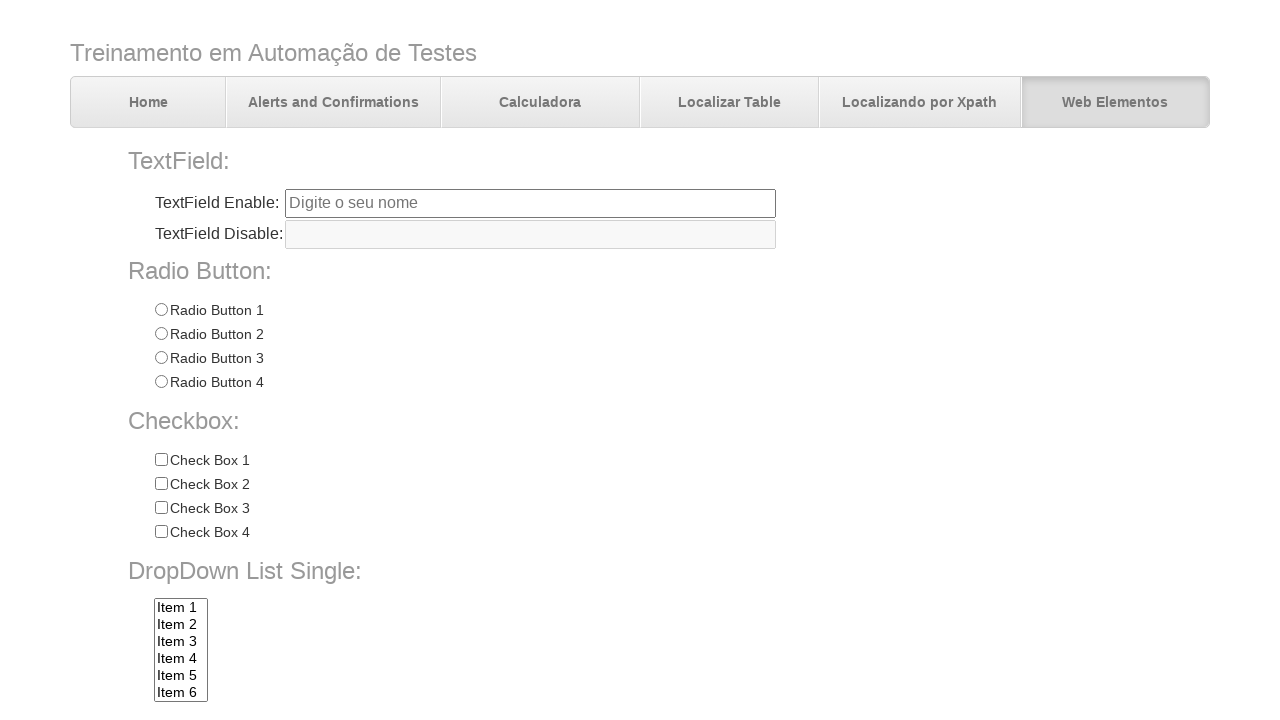

Registered dialog event handler
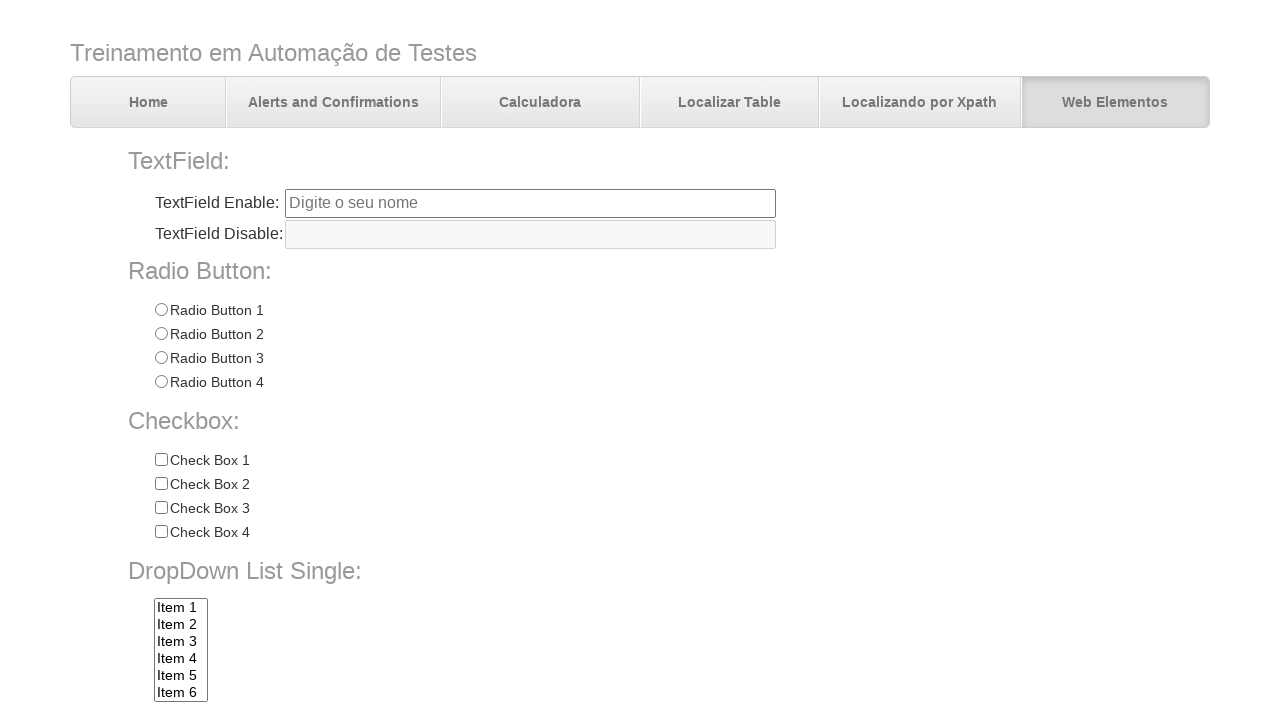

Clicked prompt button to trigger dialog at (375, 700) on #promptBtn
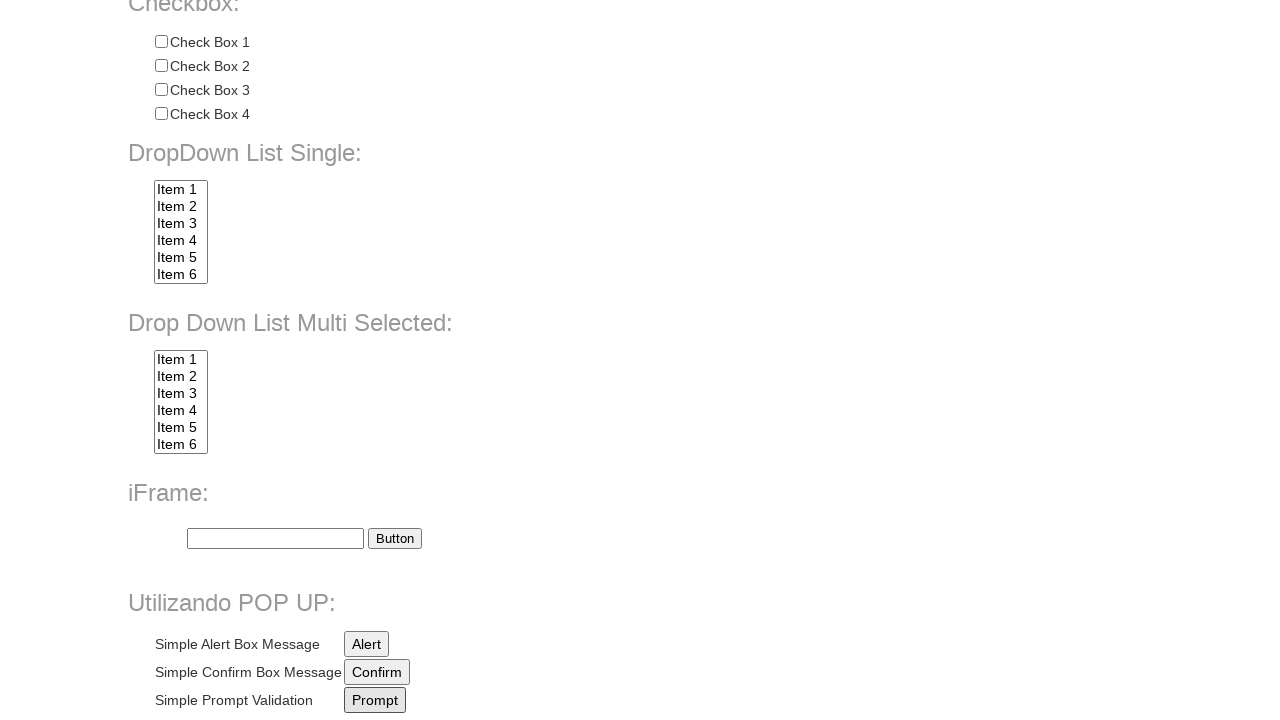

Waited for all dialogs to be processed
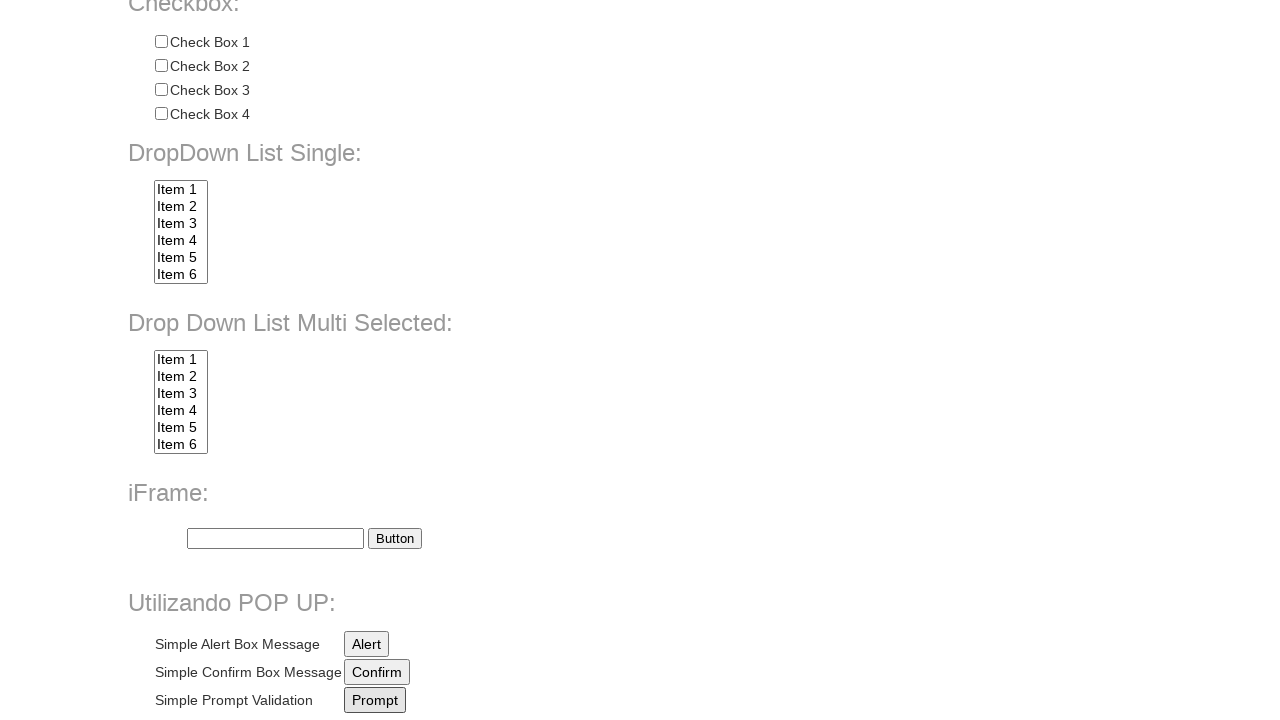

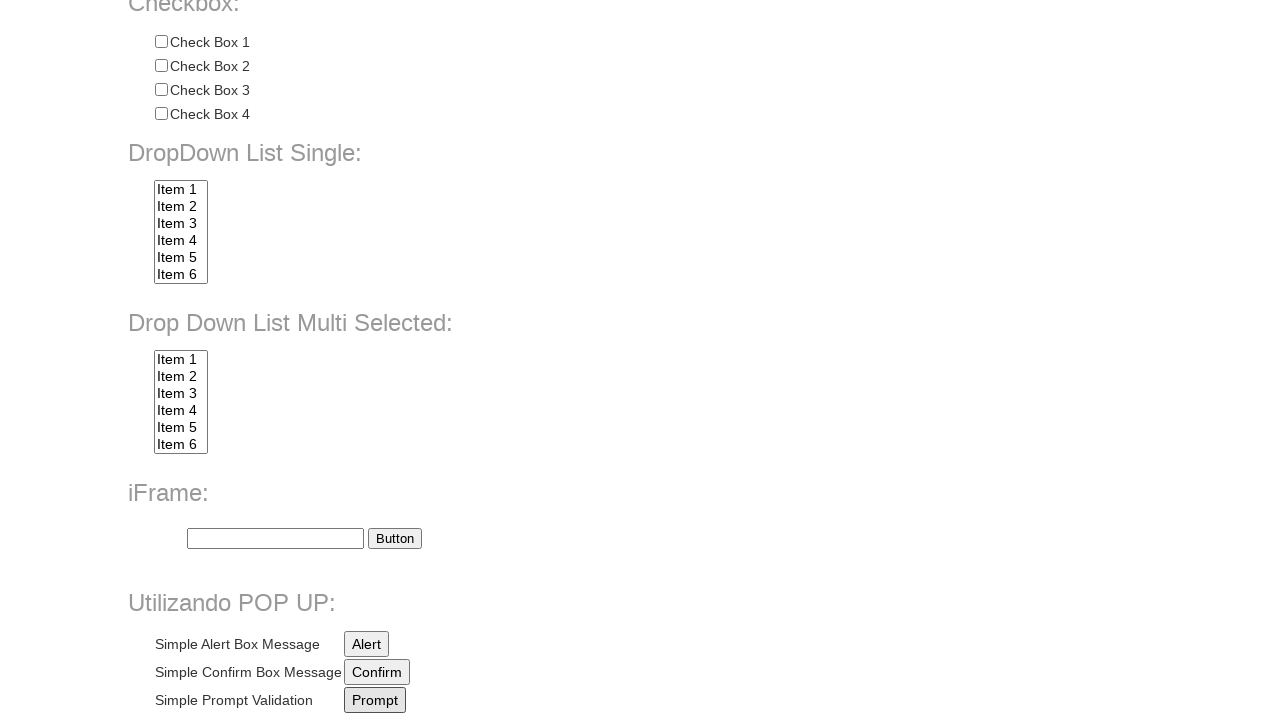